Tests JavaScript confirm alert handling by clicking a button that triggers a confirm dialog, then accepting the alert

Starting URL: https://v1.training-support.net/selenium/javascript-alerts

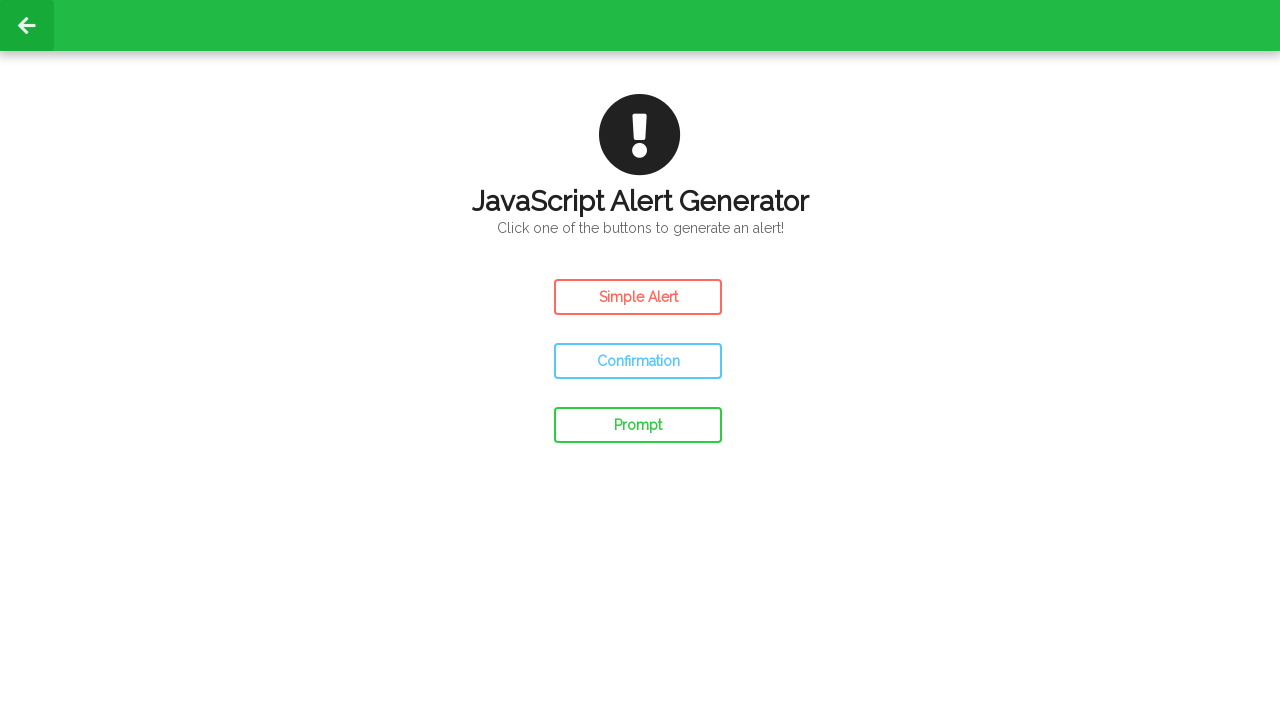

Set up dialog handler to accept confirm dialogs
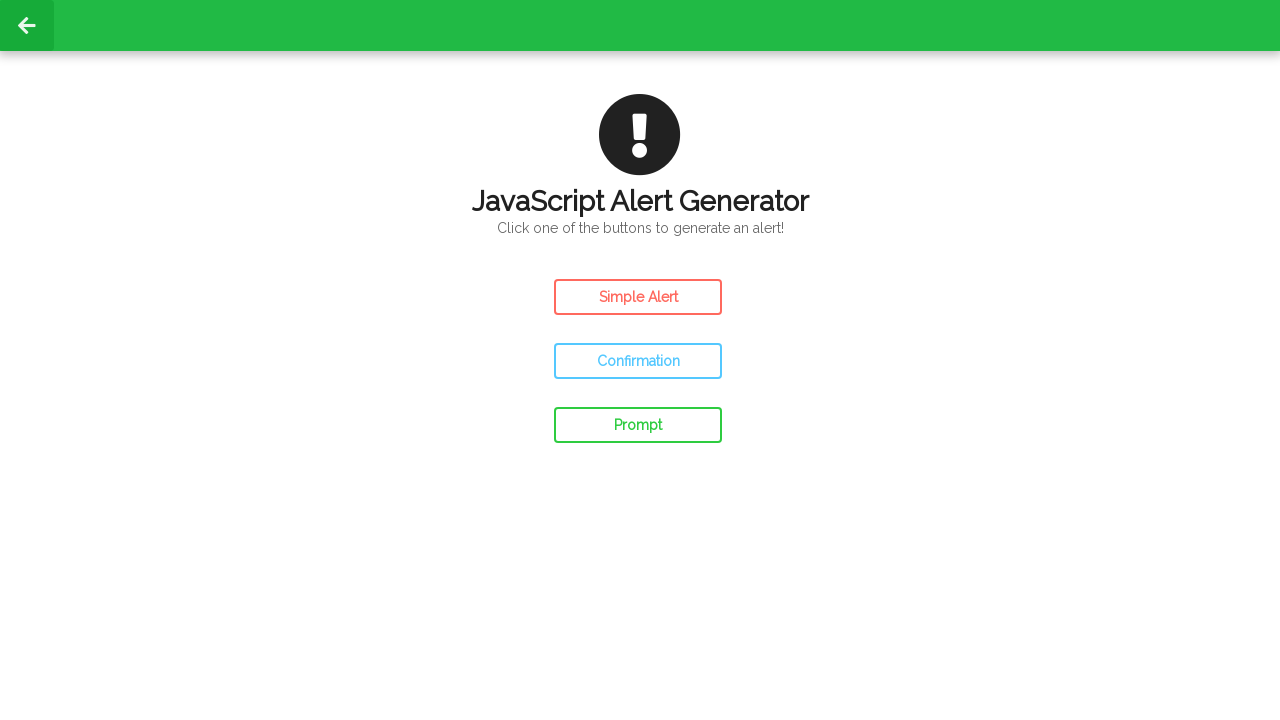

Clicked confirm button to trigger JavaScript confirm alert at (638, 361) on #confirm
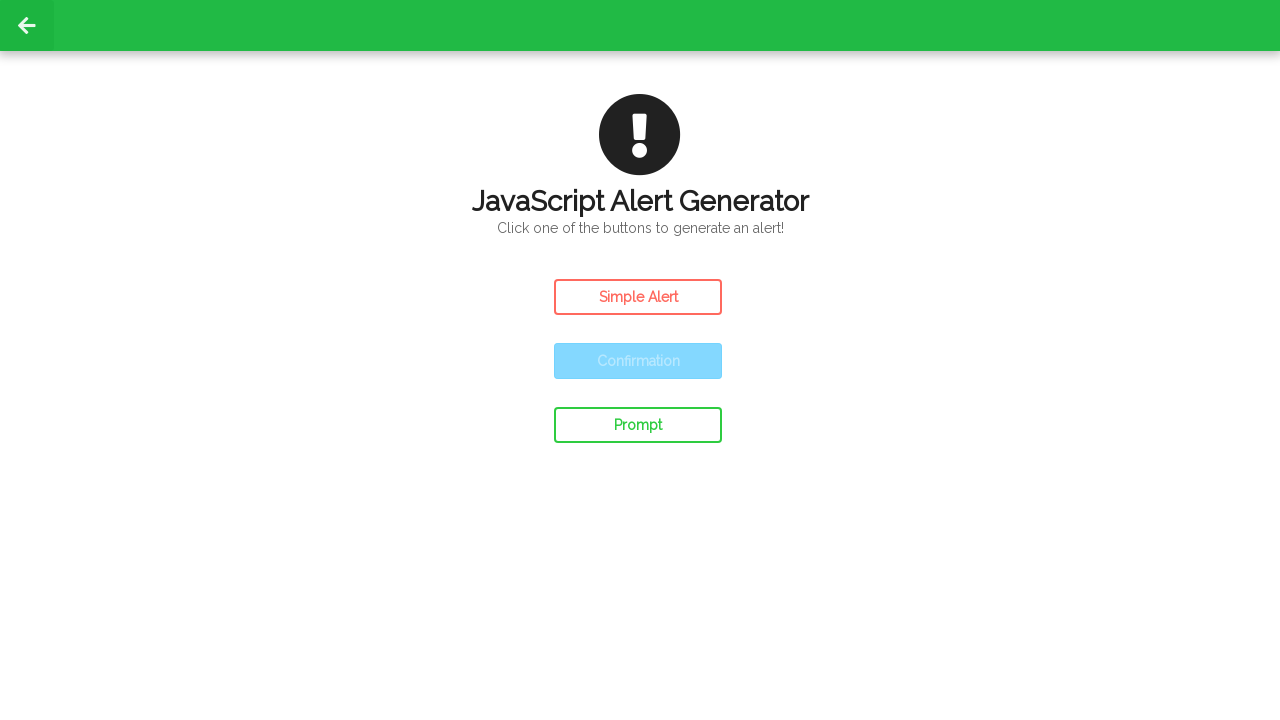

Waited for dialog to be handled
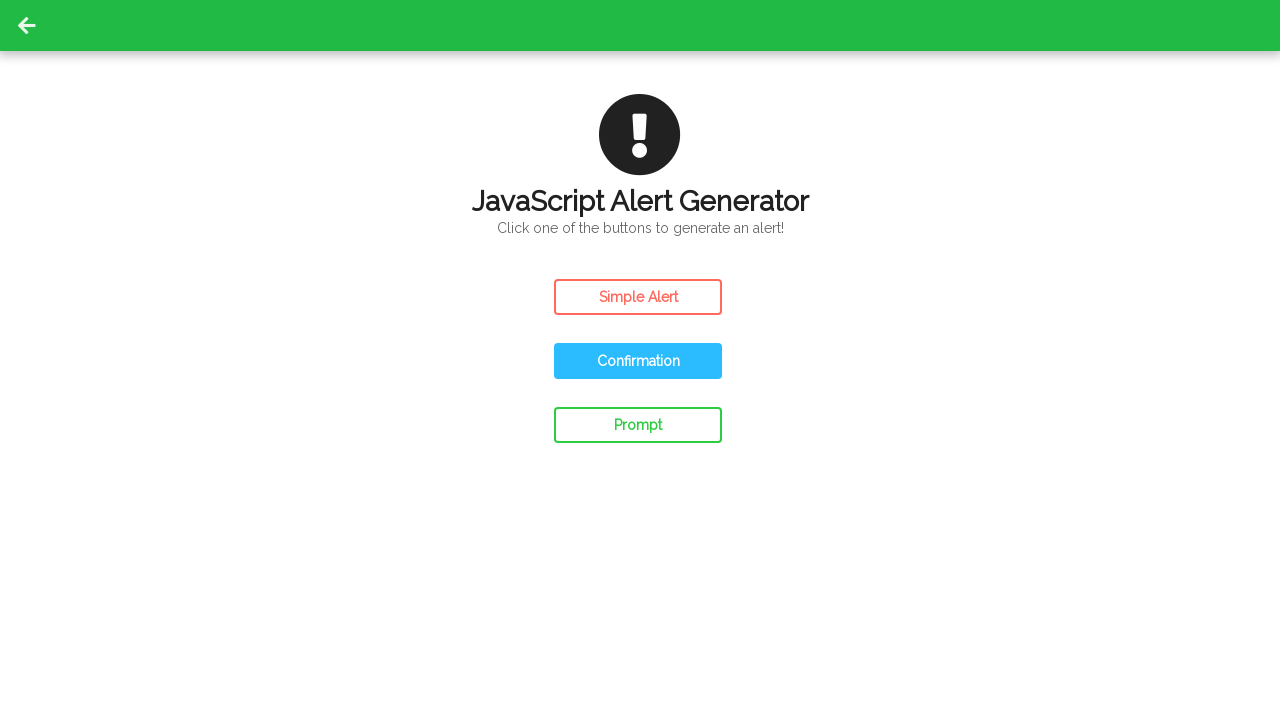

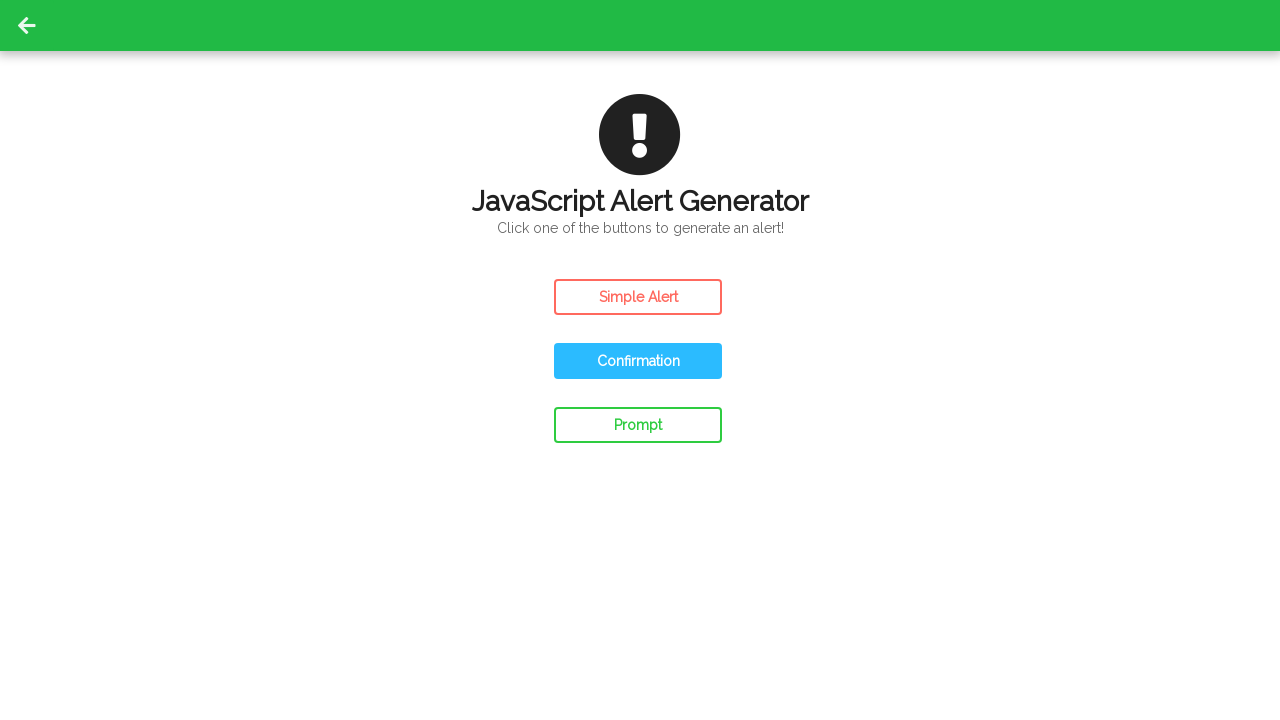